Tests navigation to Tariffs and Contacts sections via header links and verifies correct content is displayed

Starting URL: https://test-server-pro.ru/

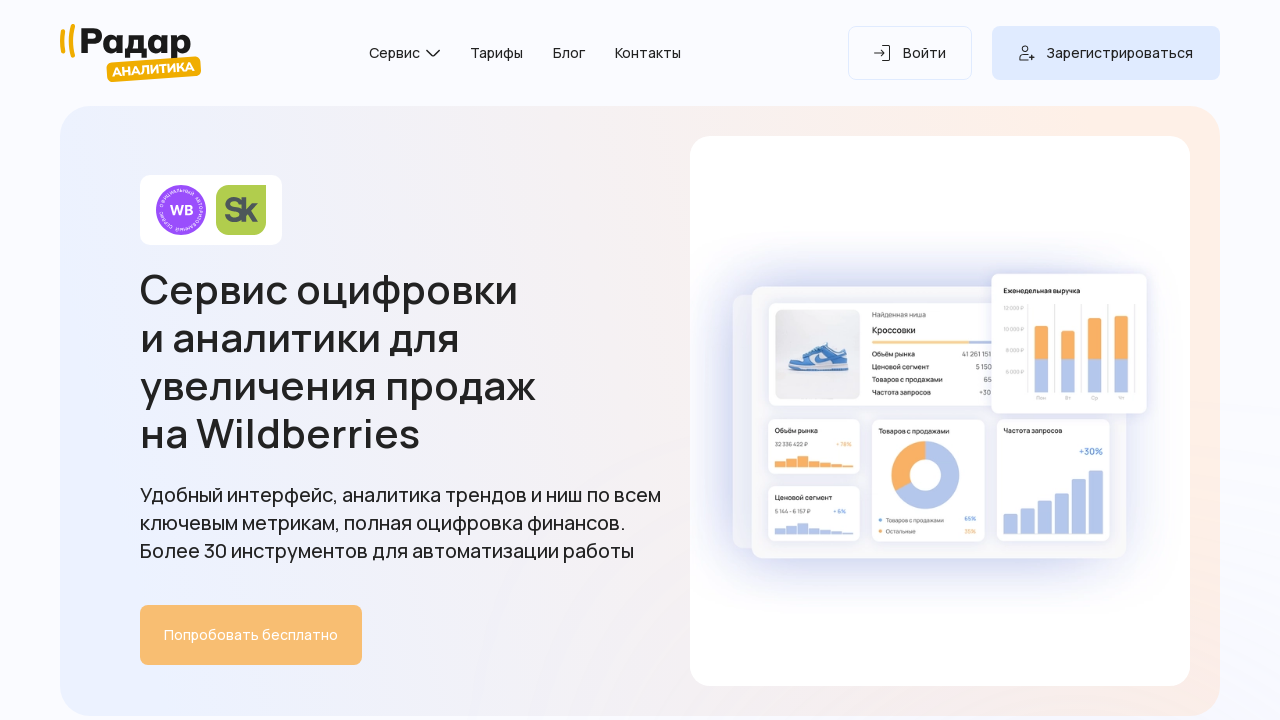

Clicked on Tariffs link in header at (496, 53) on internal:role=link[name="Тарифы"i] >> nth=0
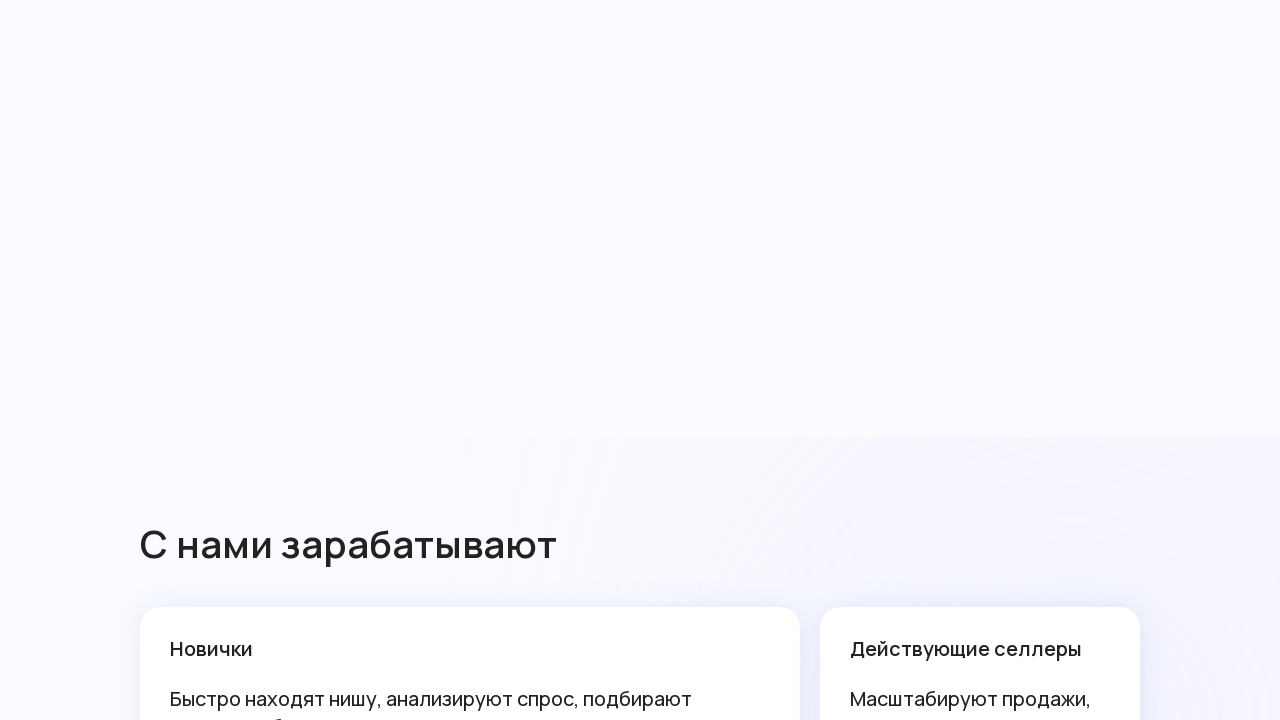

Tariffs heading appeared on page
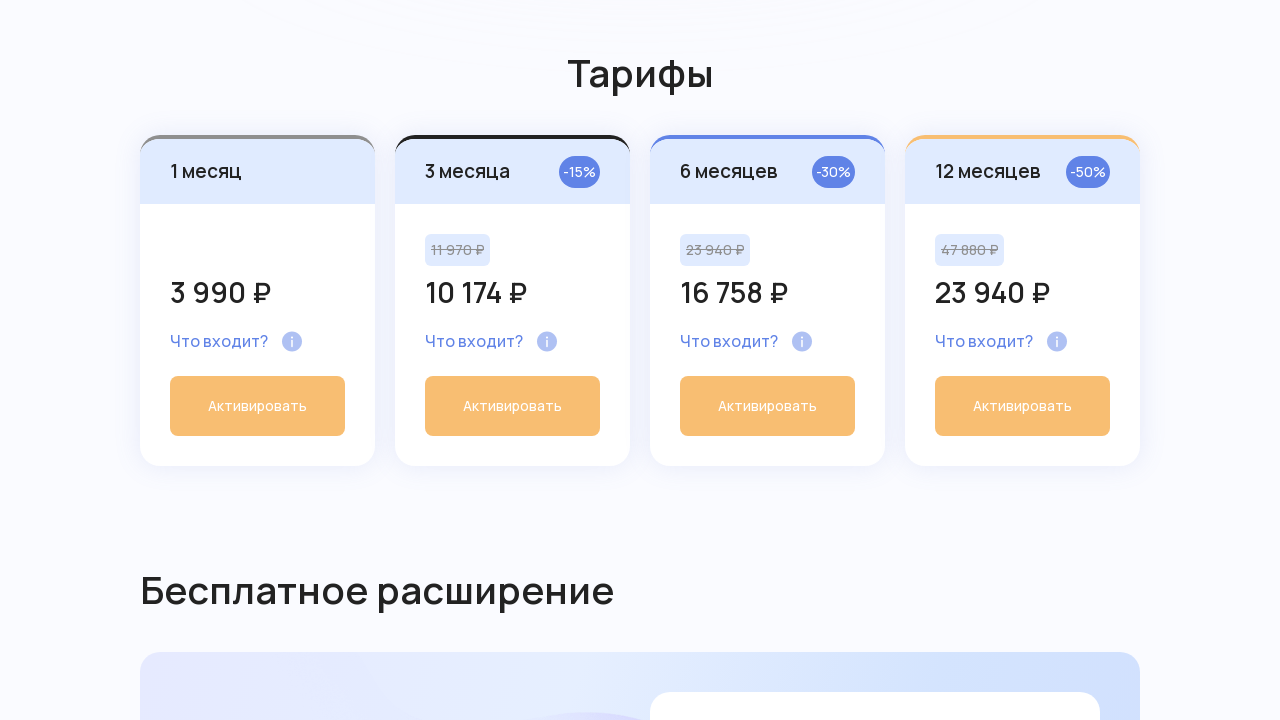

Clicked on Contacts link in header at (648, 53) on internal:role=link[name="Контакты"i]
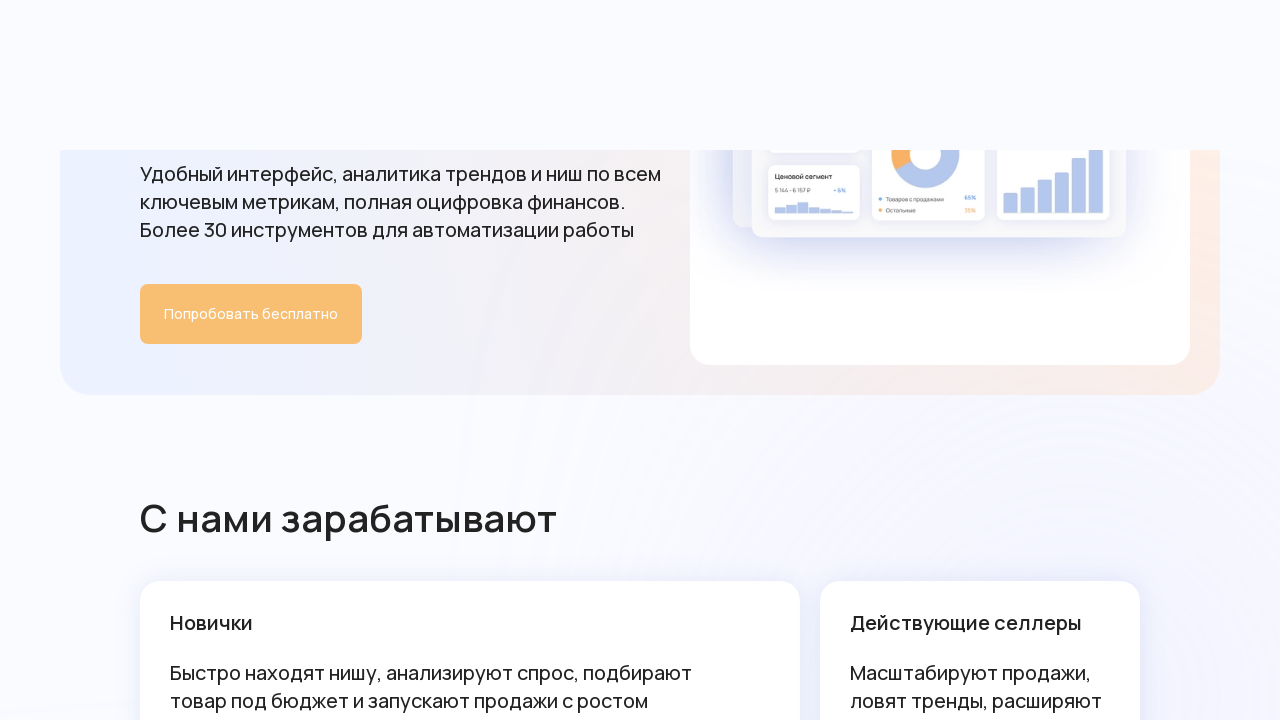

Contacts text appeared in footer
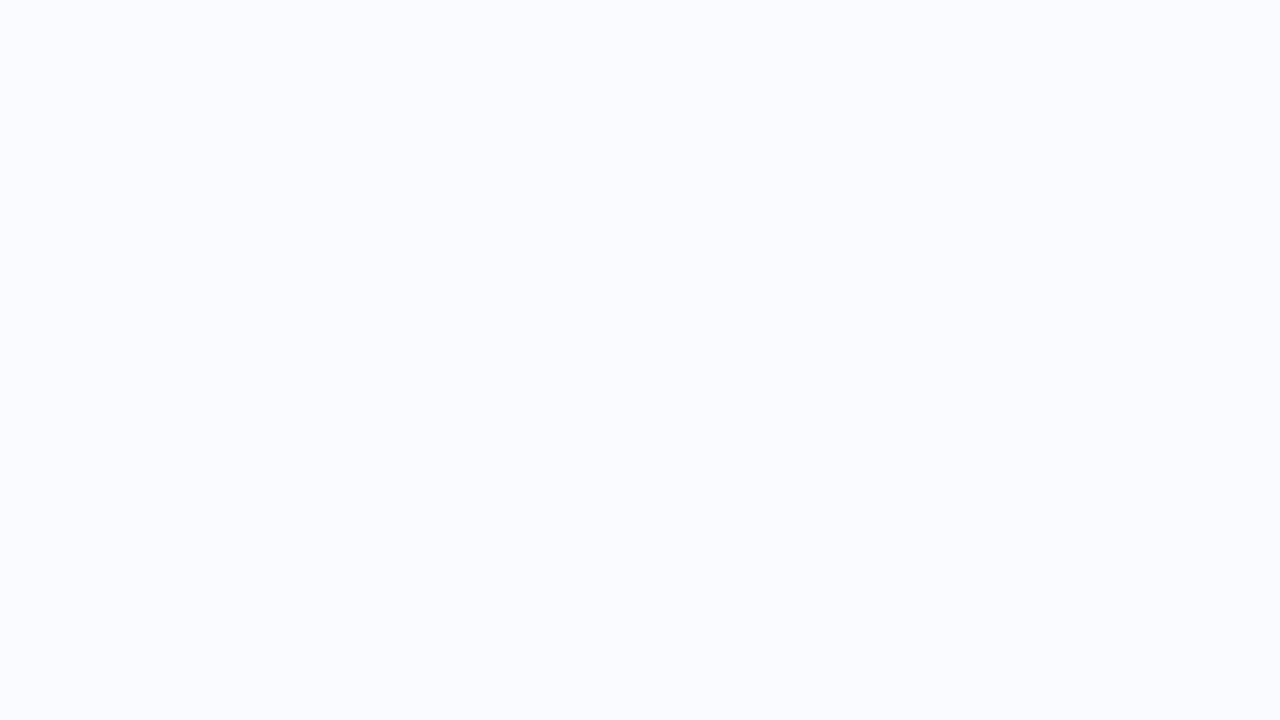

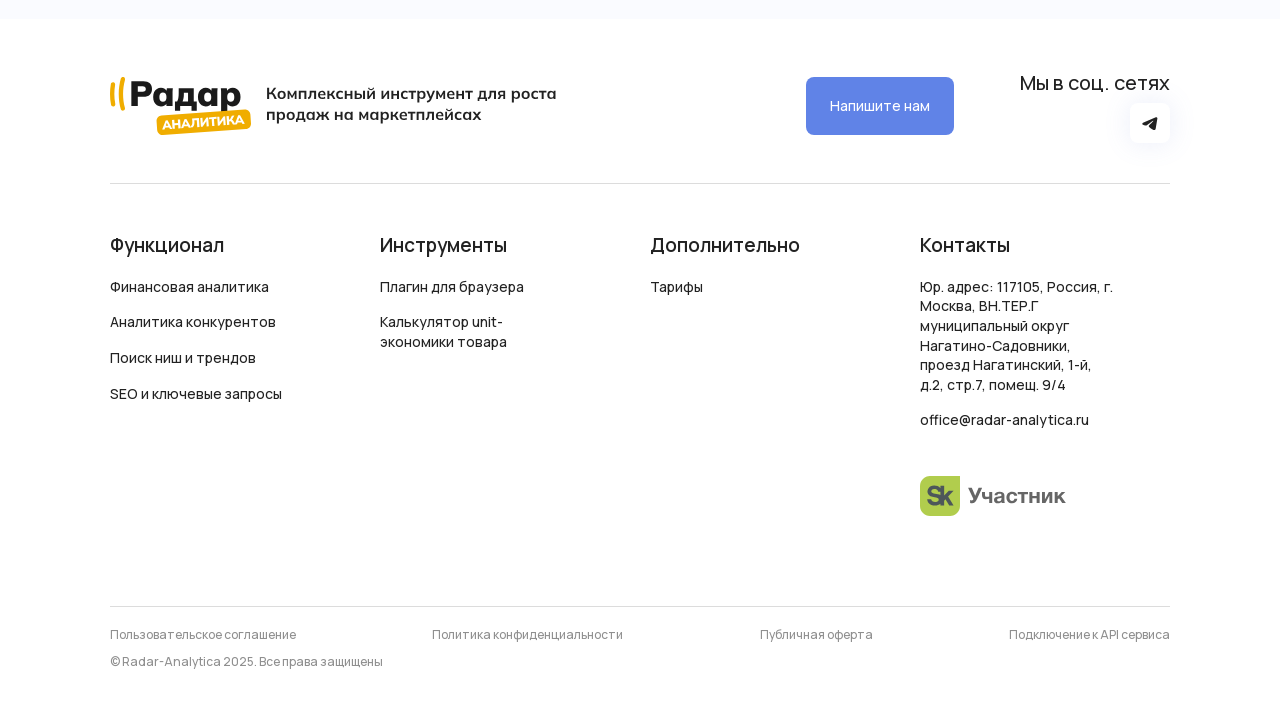